Tests the E-Prime checker application by entering the text 'add' and clicking the check button, then verifying the word count displays '1'

Starting URL: https://exploratorytestingacademy.com/app/

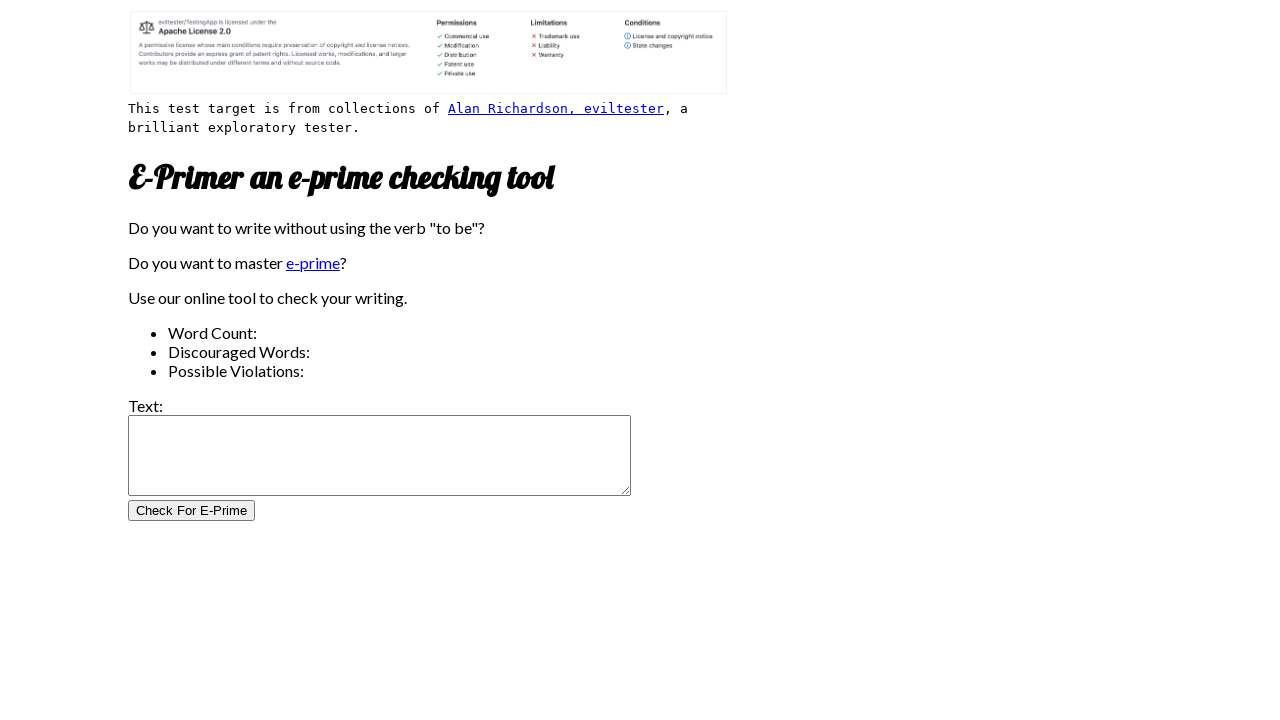

Clicked the text input field at (380, 456) on internal:role=textbox[name="Text:"i]
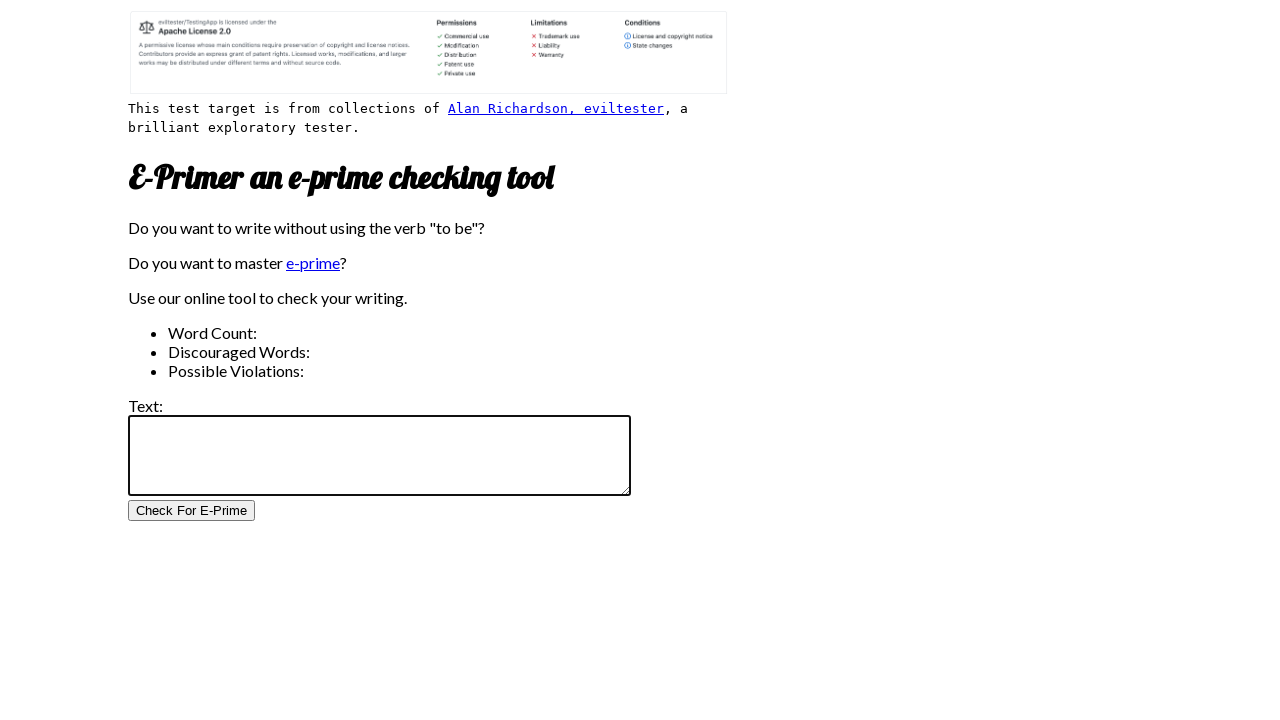

Filled text field with 'add' on internal:role=textbox[name="Text:"i]
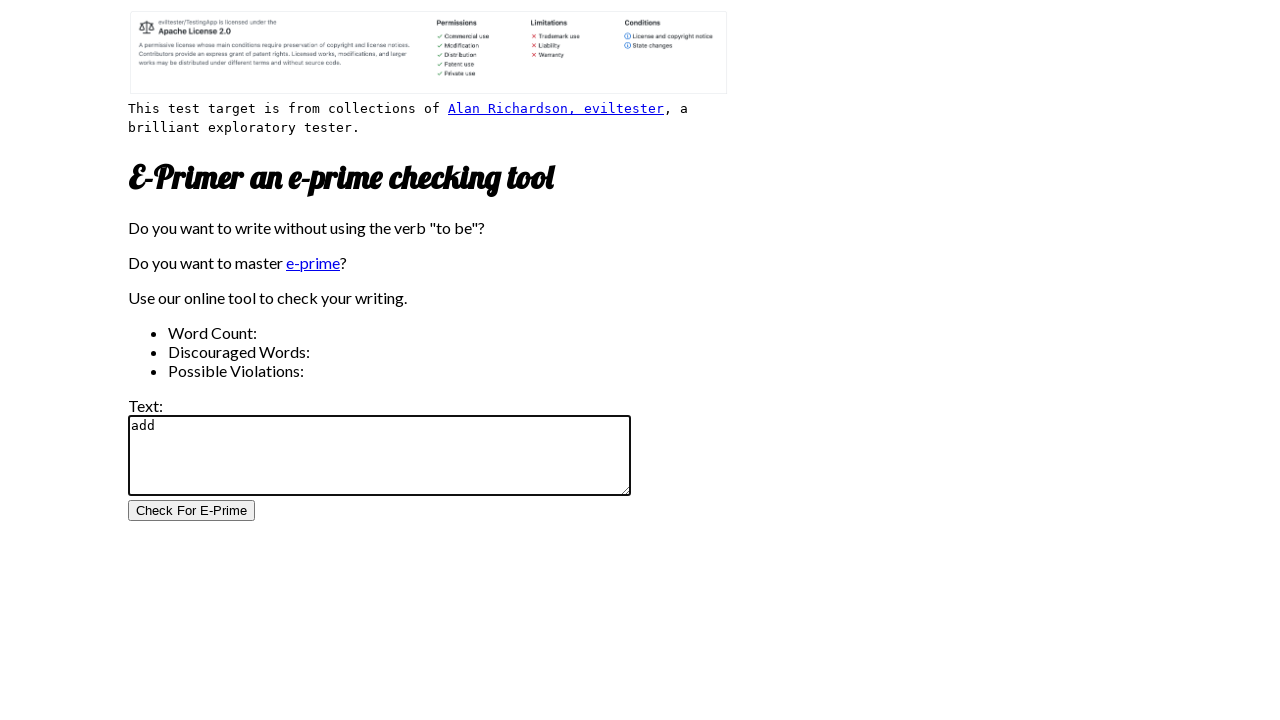

Clicked the 'Check For E-Prime' button at (192, 511) on internal:role=button[name="Check For E-Prime"i]
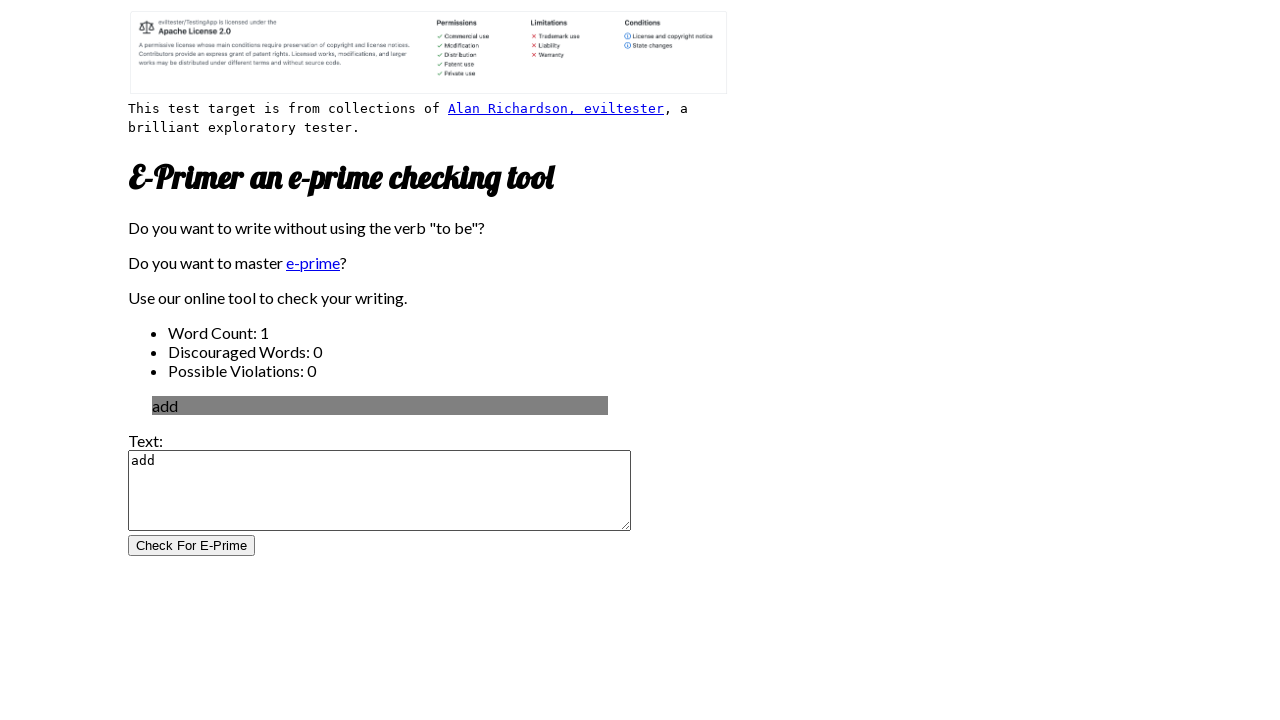

Word count displays '1' confirming E-Prime check completed
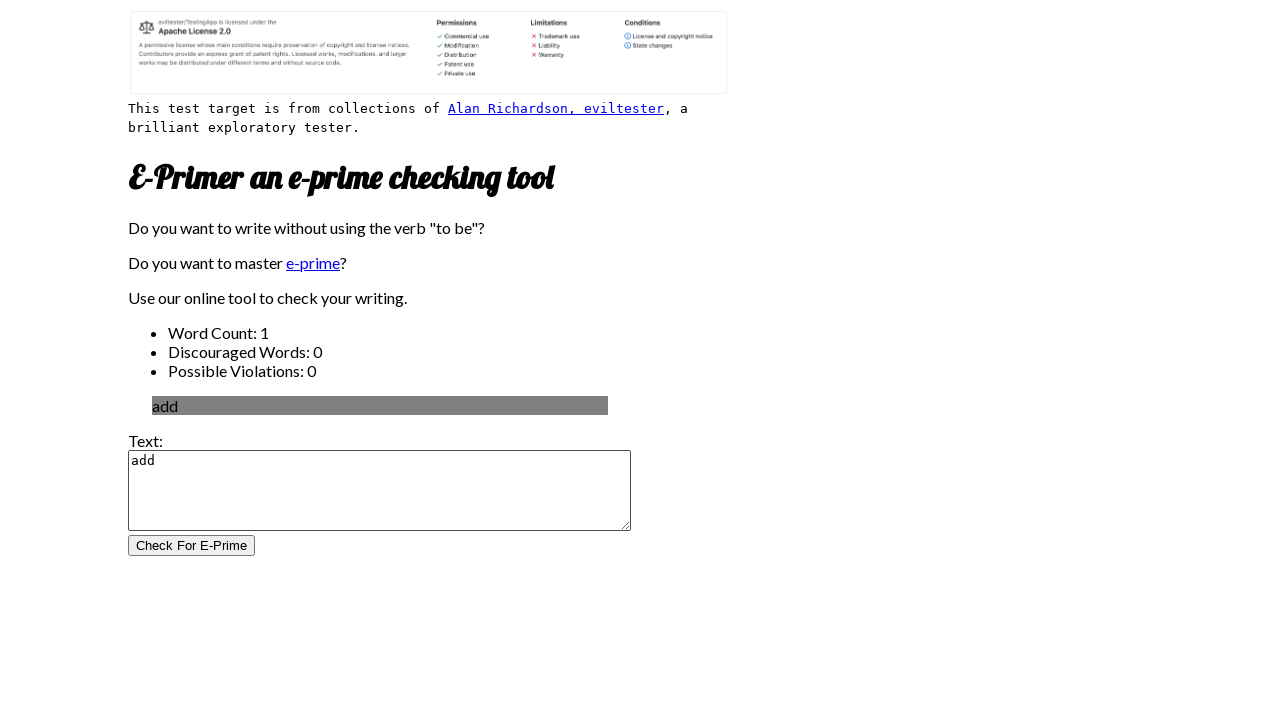

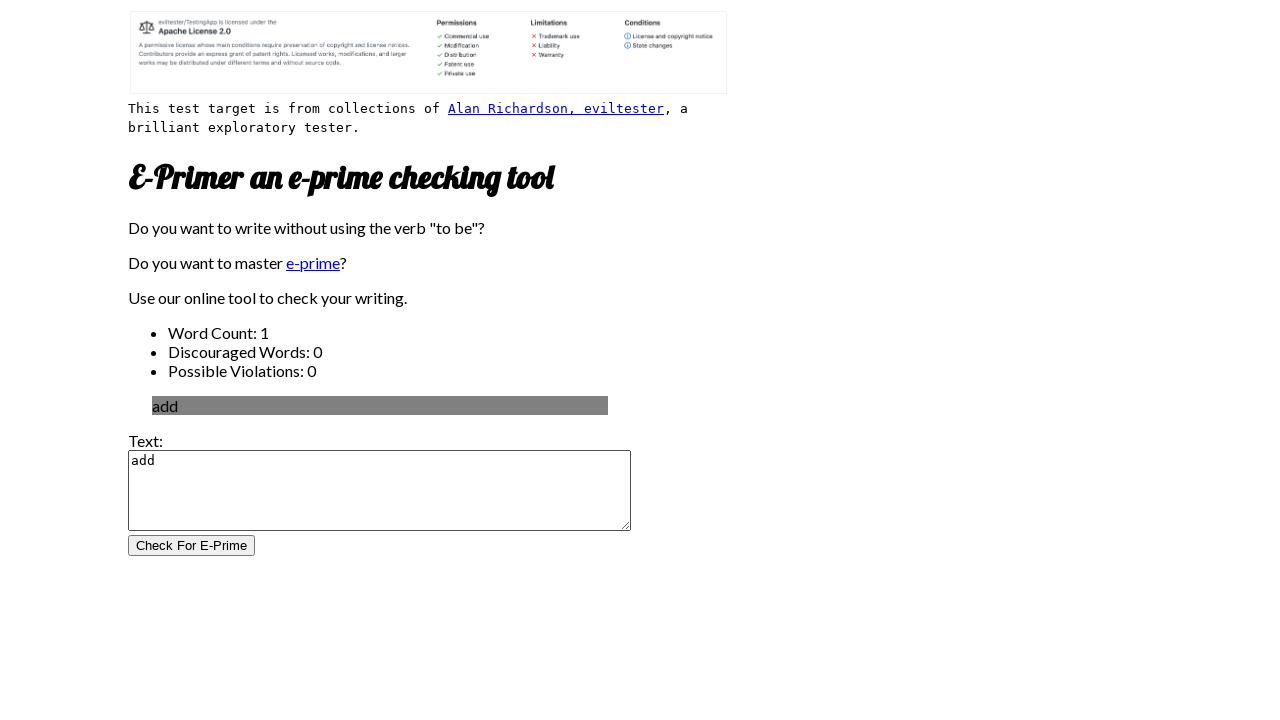